Tests sorting the Due column in ascending order by clicking the column header and verifying the values are sorted correctly using CSS pseudo-class selectors.

Starting URL: http://the-internet.herokuapp.com/tables

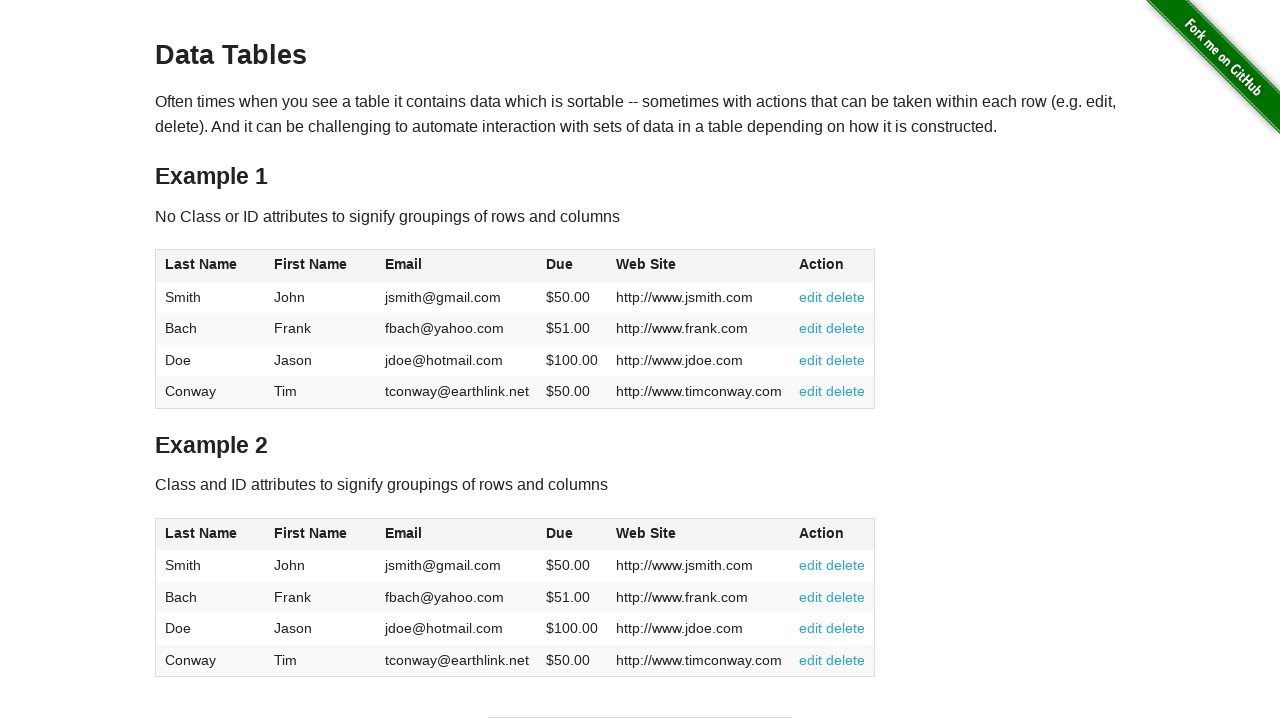

Clicked the Due column header (4th column) to sort ascending at (572, 266) on #table1 thead tr th:nth-child(4)
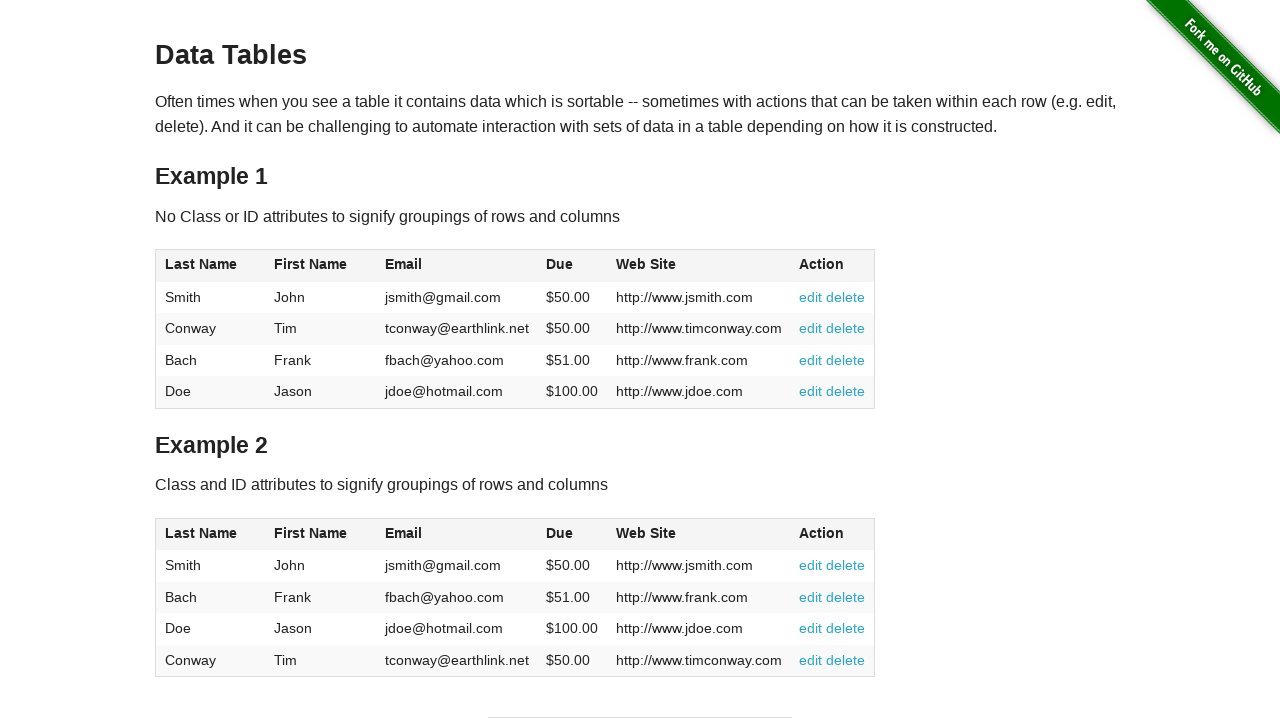

Table updated after sorting Due column in ascending order
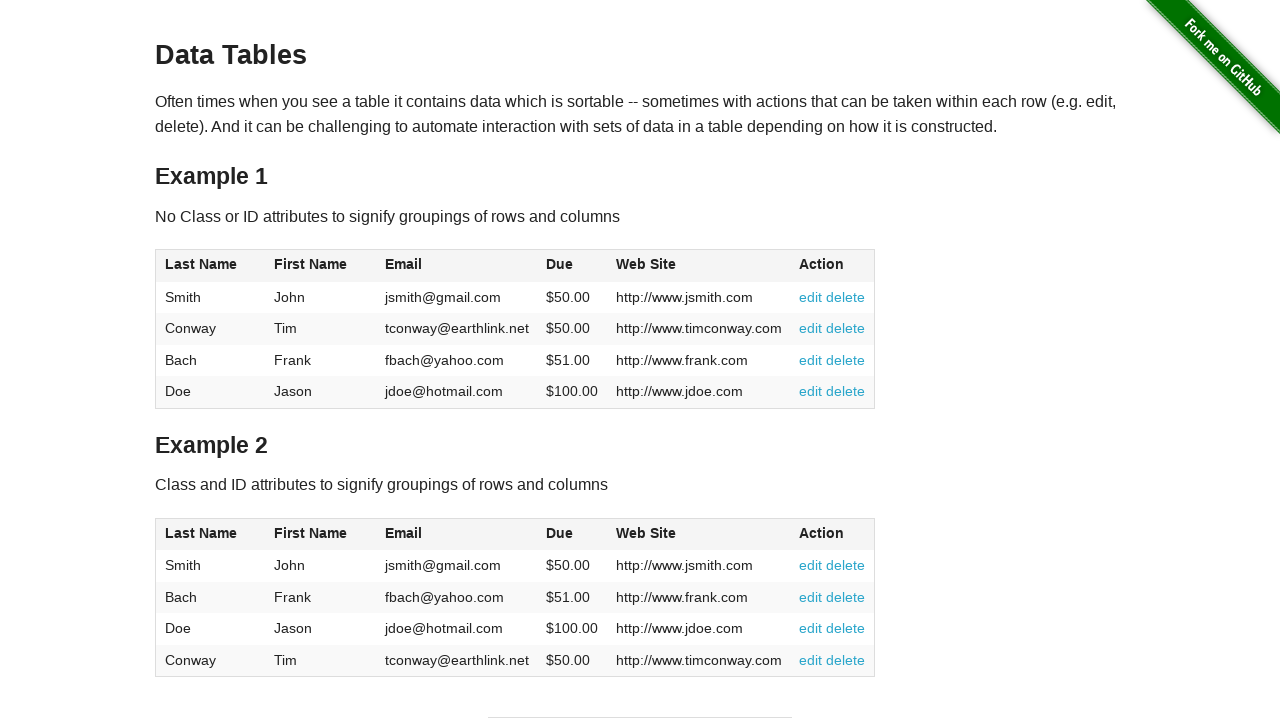

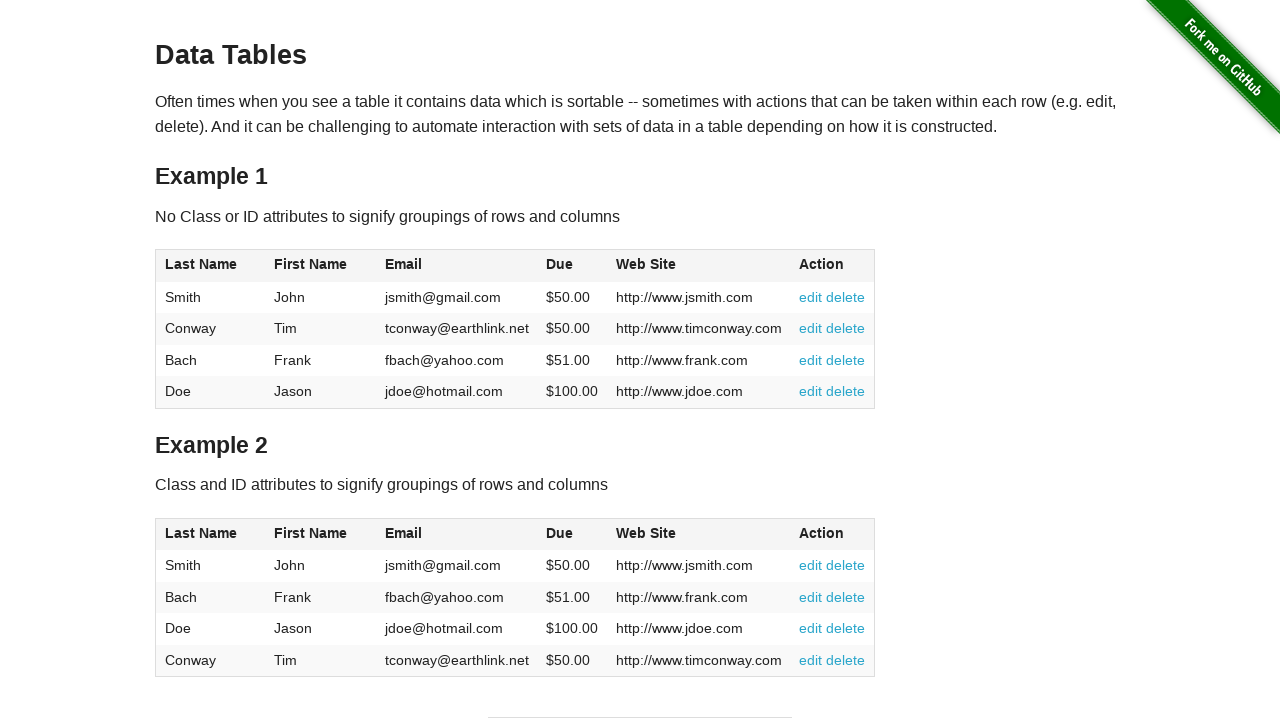